Navigates to the Machu Picchu 360 VR website and clicks on the "High Bandwidth experience" option

Starting URL: http://machupicchu360vr.com/

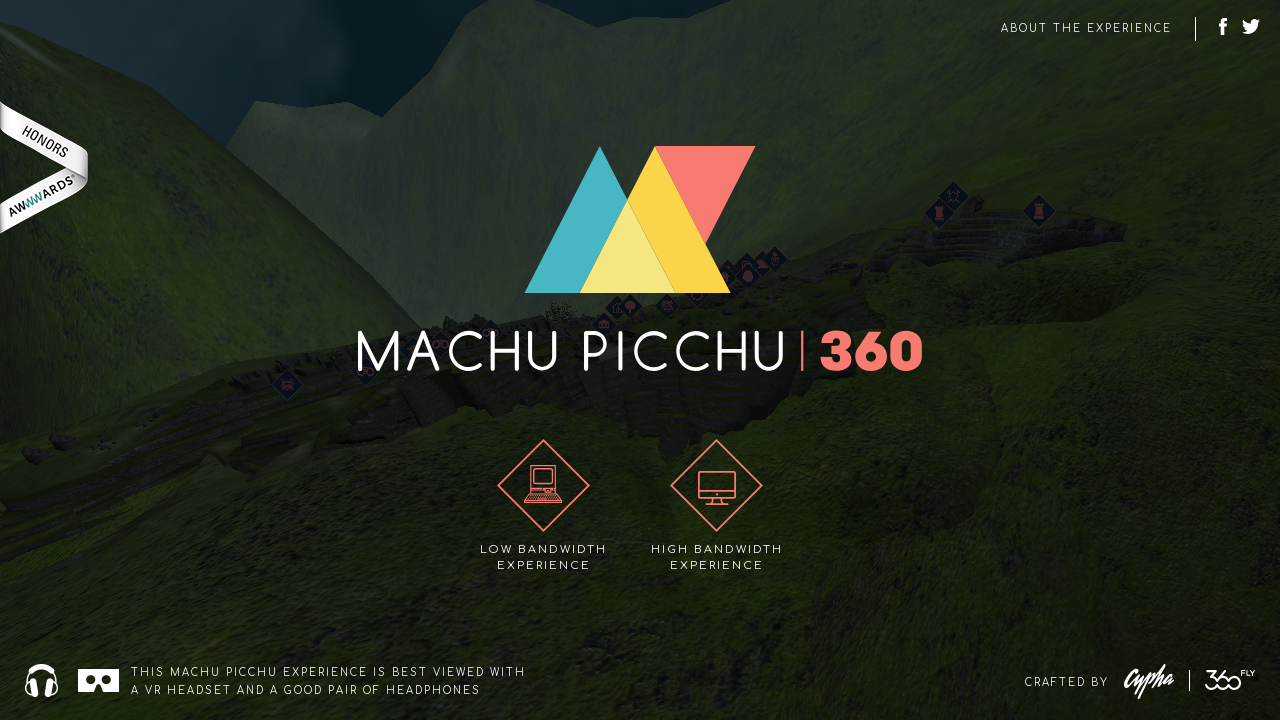

Navigated to Machu Picchu 360 VR website
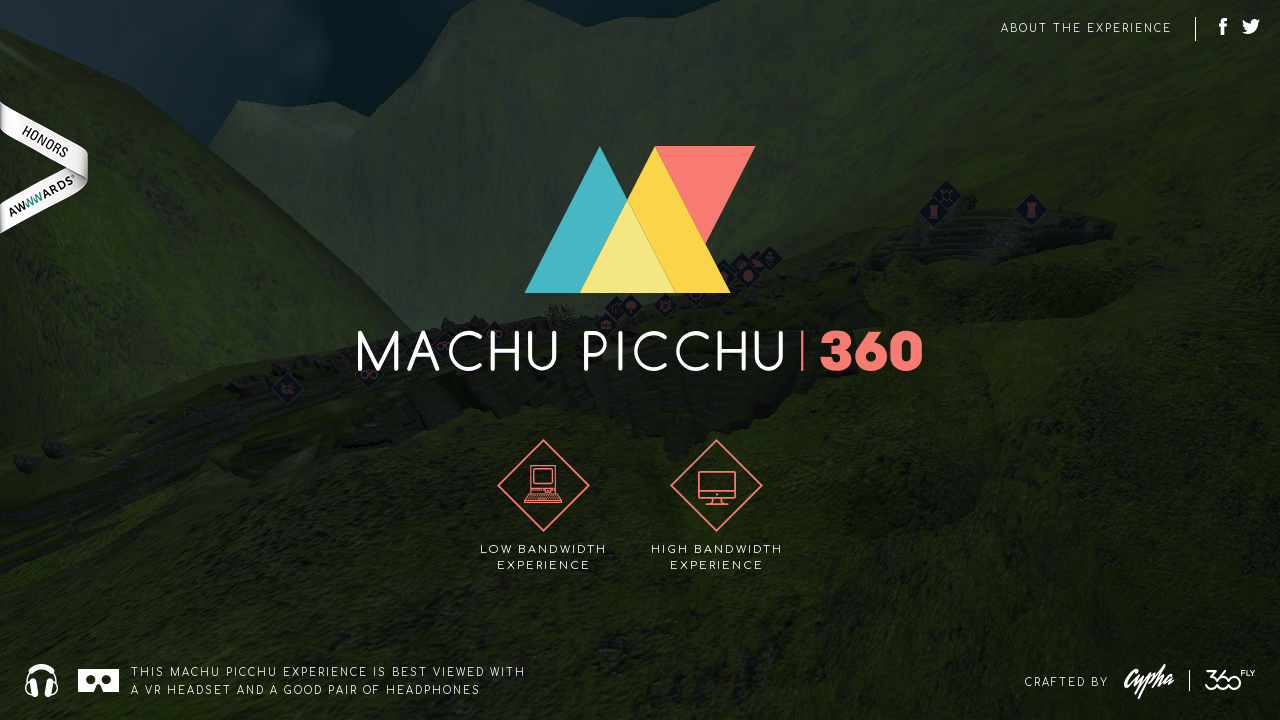

Clicked on 'High Bandwidth experience' option at (716, 506) on internal:text="High Bandwidth experience"i
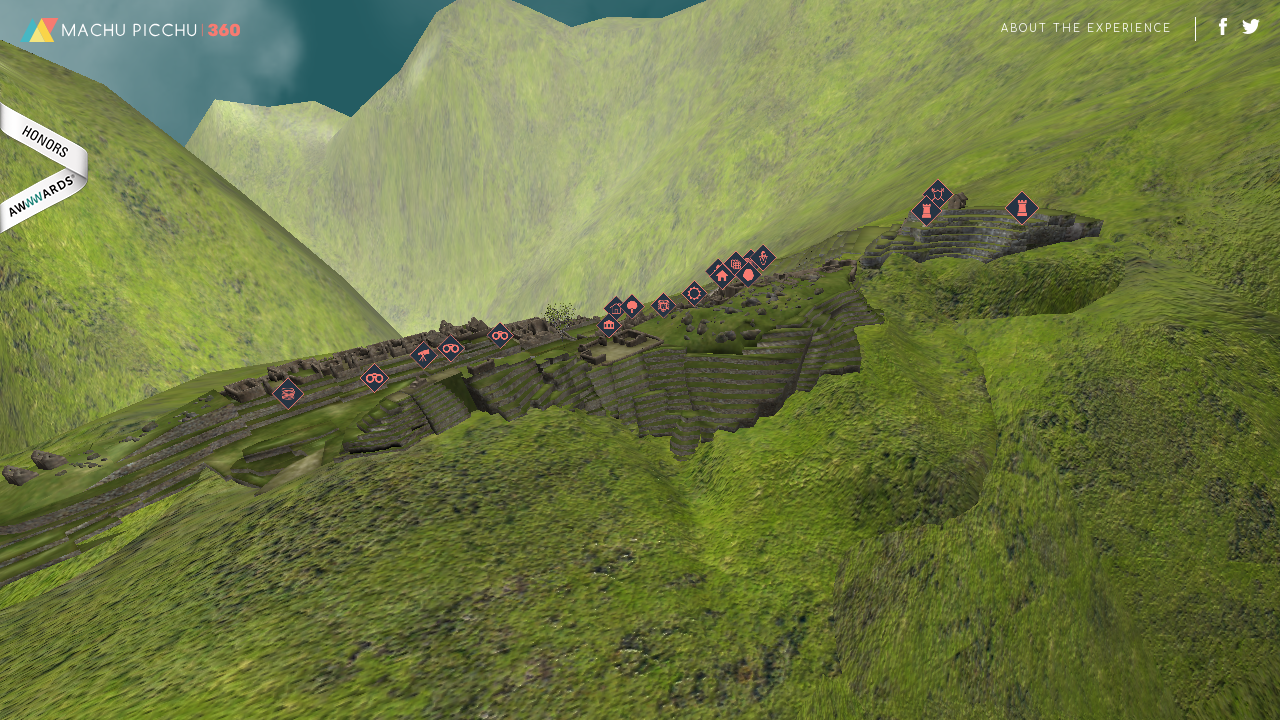

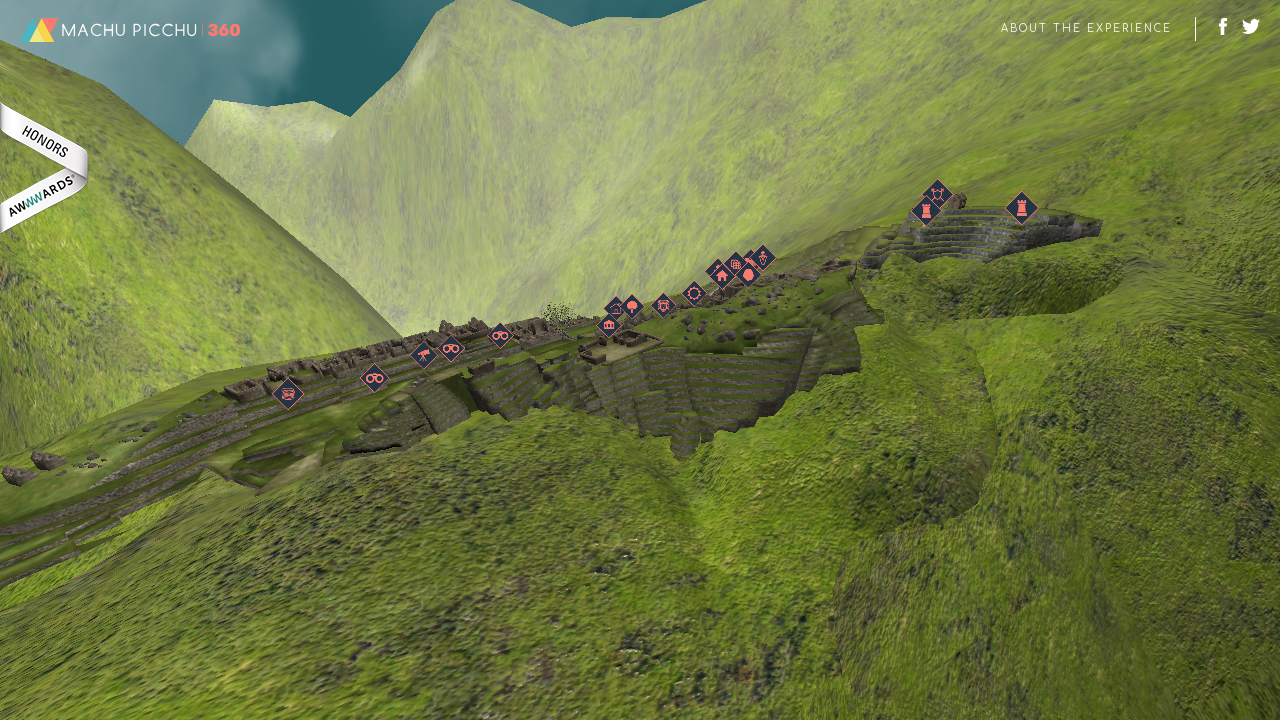